Tests tooltip functionality by hovering over a button to trigger and display a tooltip

Starting URL: https://demoqa.com/tool-tips

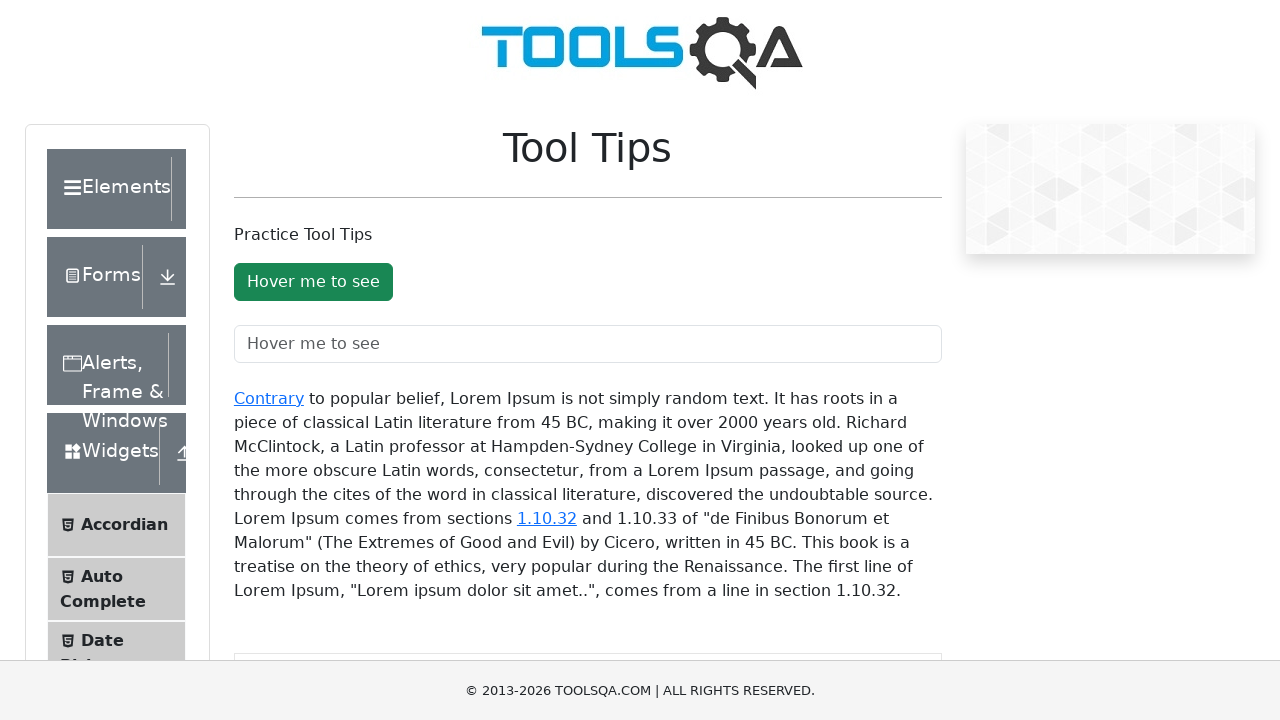

Hovered over tooltip button to trigger tooltip at (313, 282) on #toolTipButton
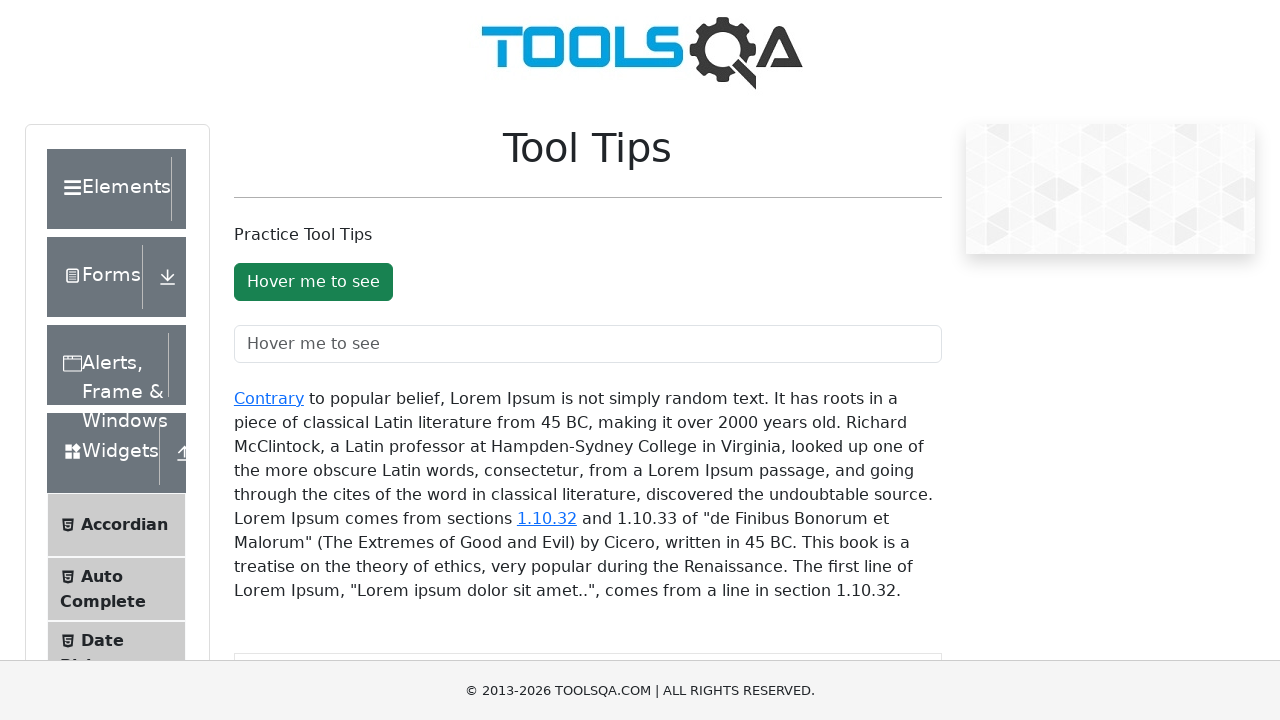

Tooltip appeared and is visible
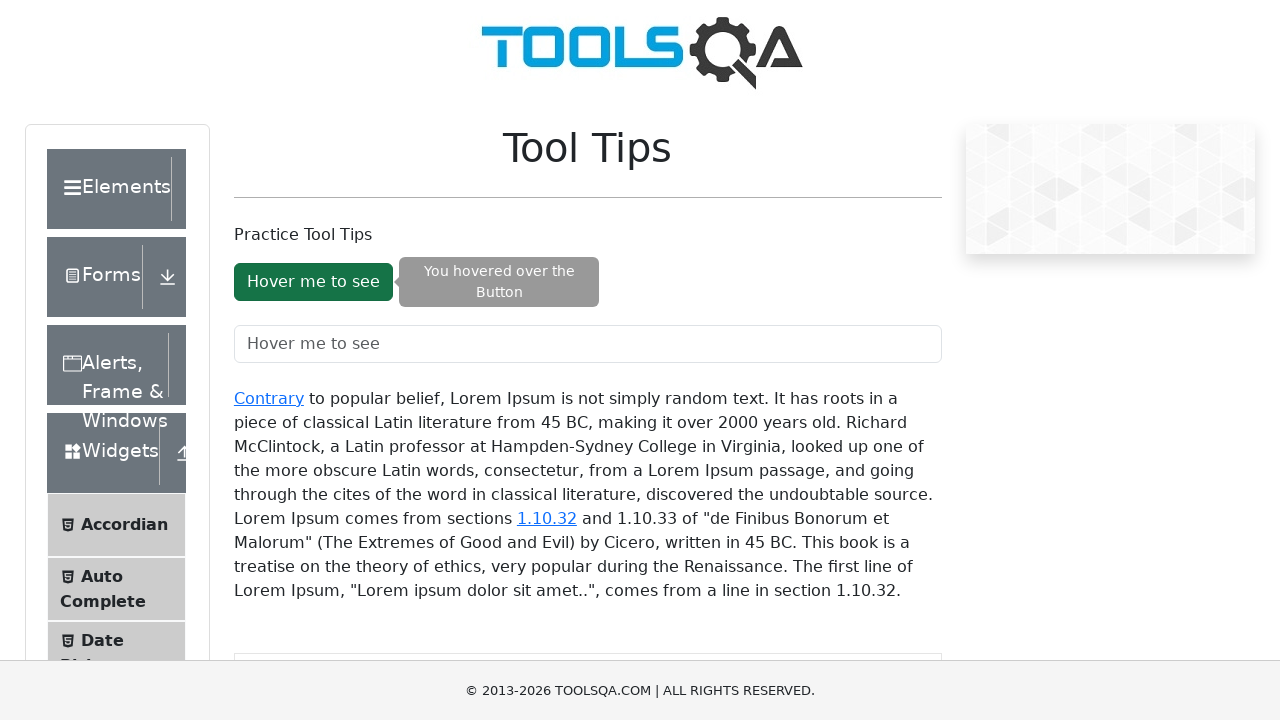

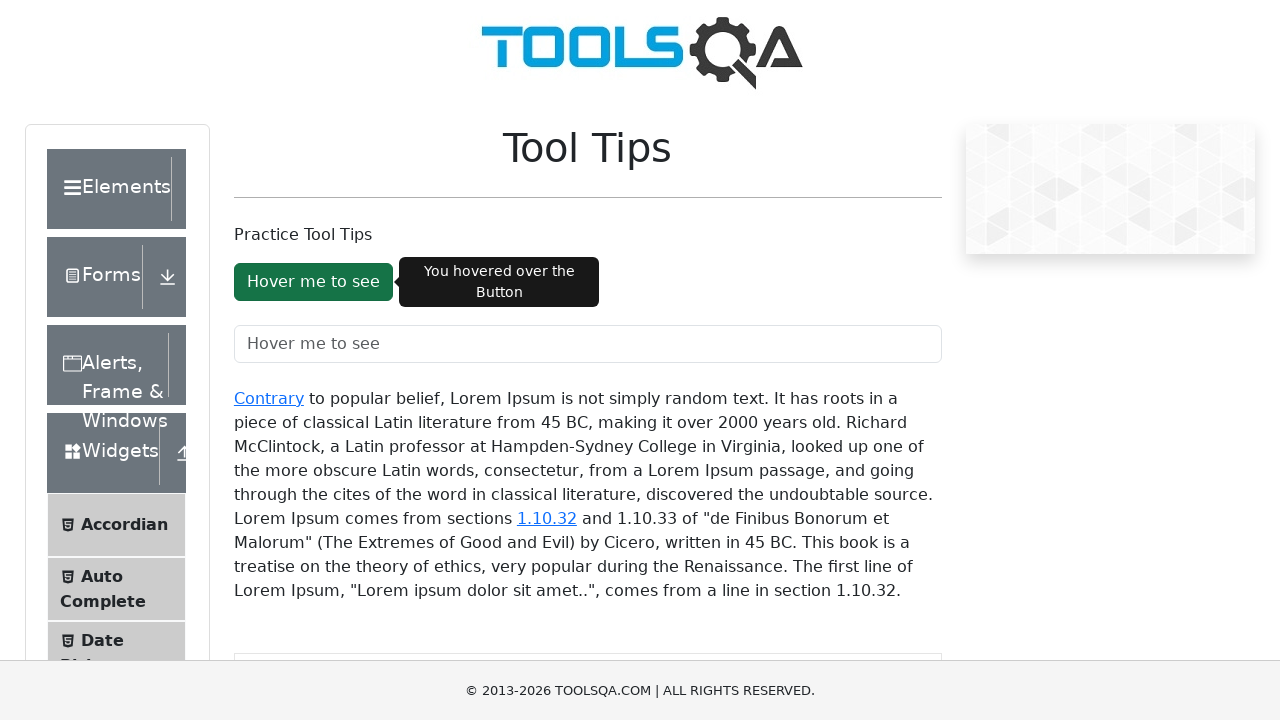